Tests marking individual todo items as complete by checking their toggle buttons

Starting URL: https://demo.playwright.dev/todomvc

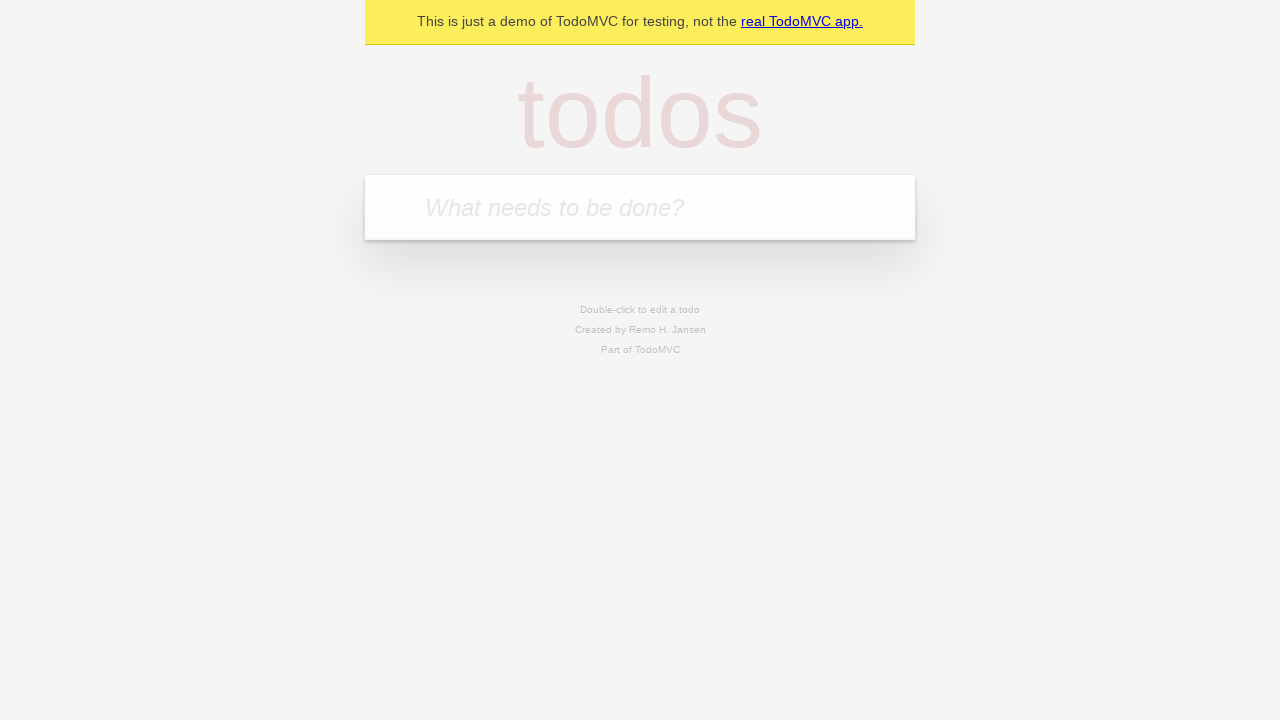

Filled new todo input with 'buy some cheese' on .new-todo
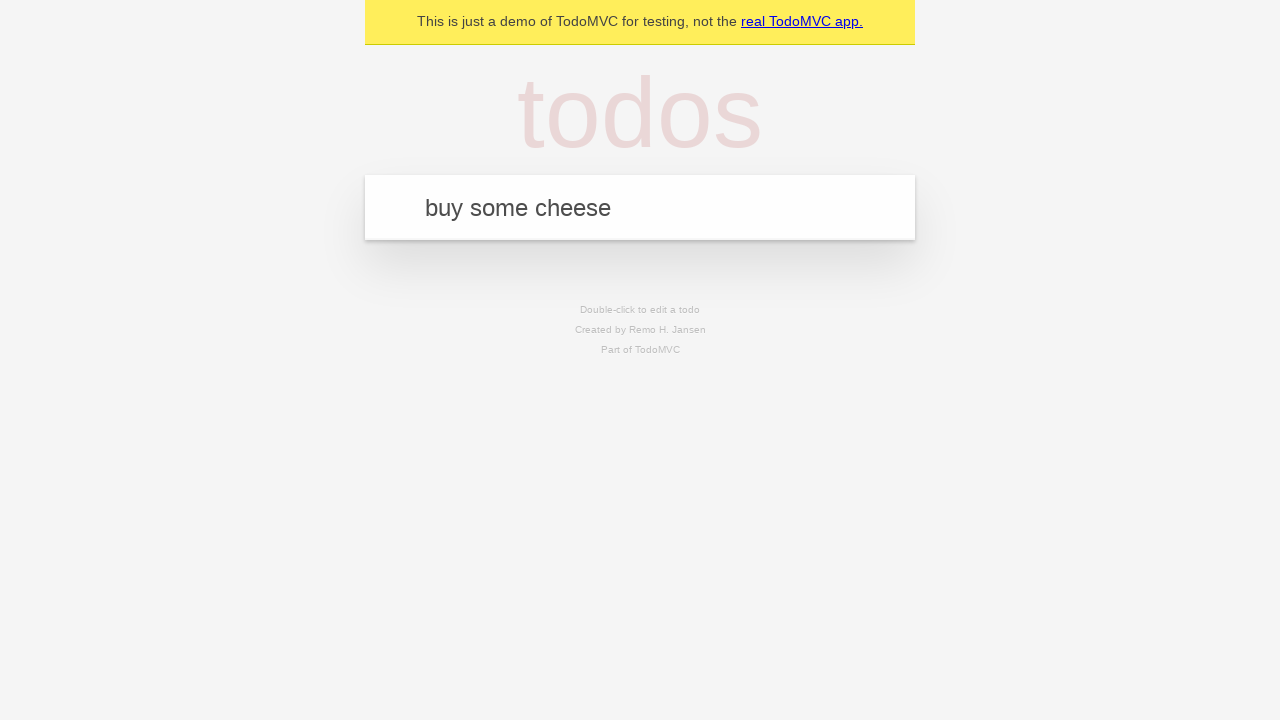

Pressed Enter to create first todo item on .new-todo
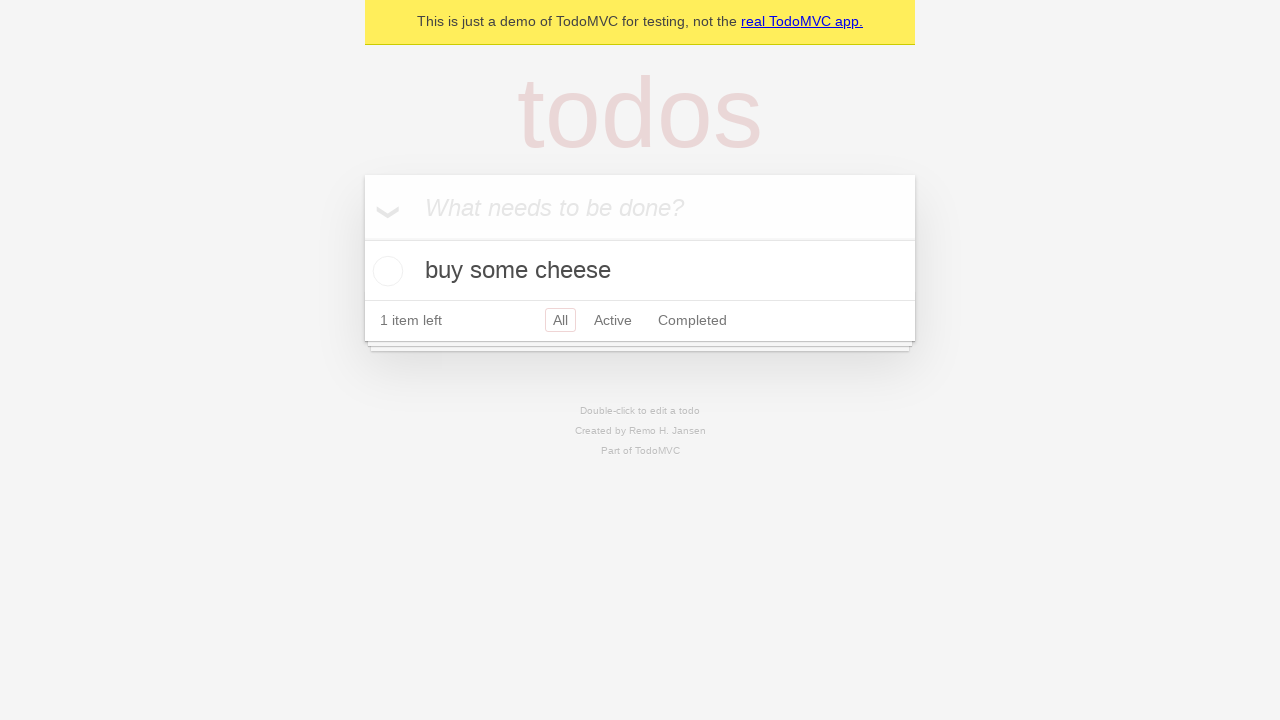

Filled new todo input with 'feed the cat' on .new-todo
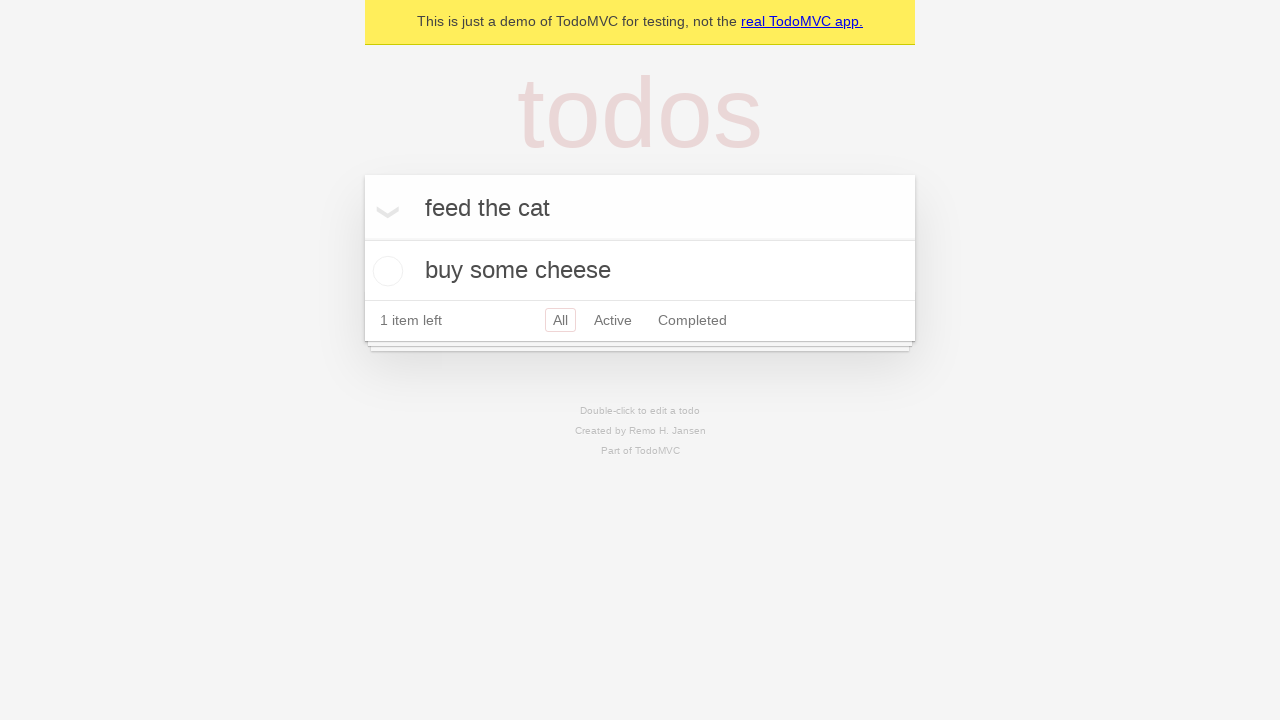

Pressed Enter to create second todo item on .new-todo
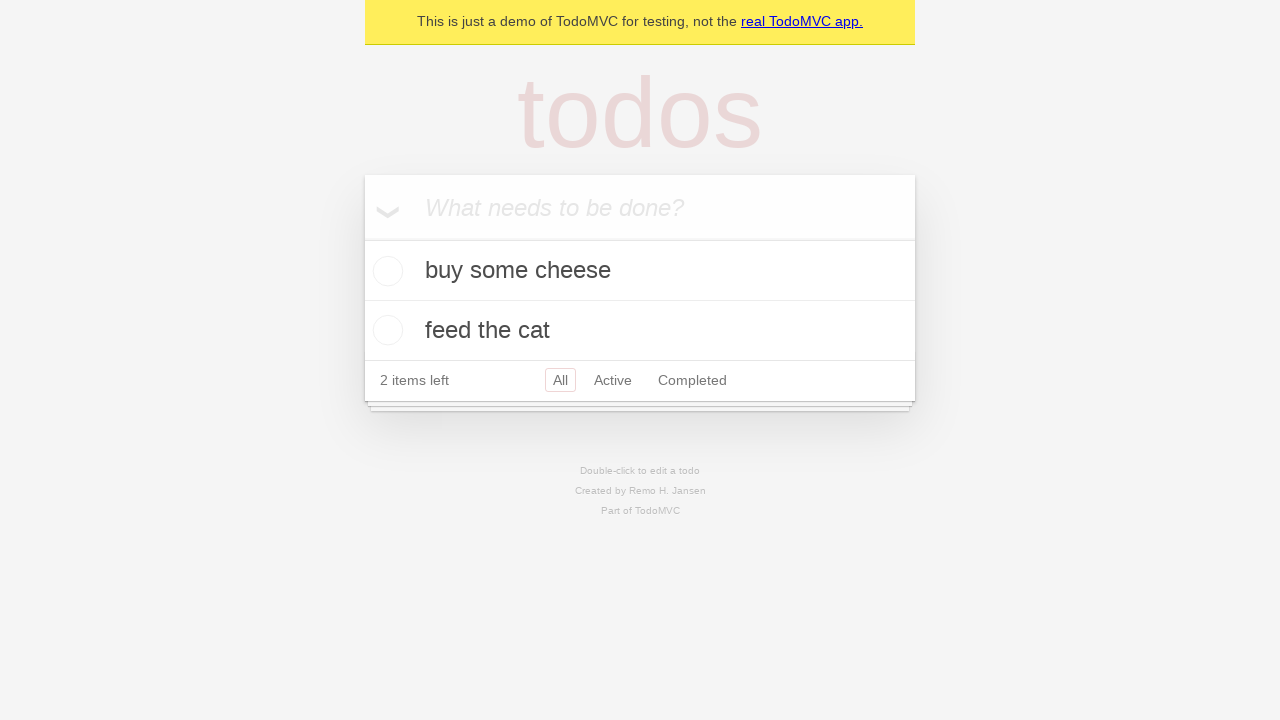

Waited for second todo item to appear in the list
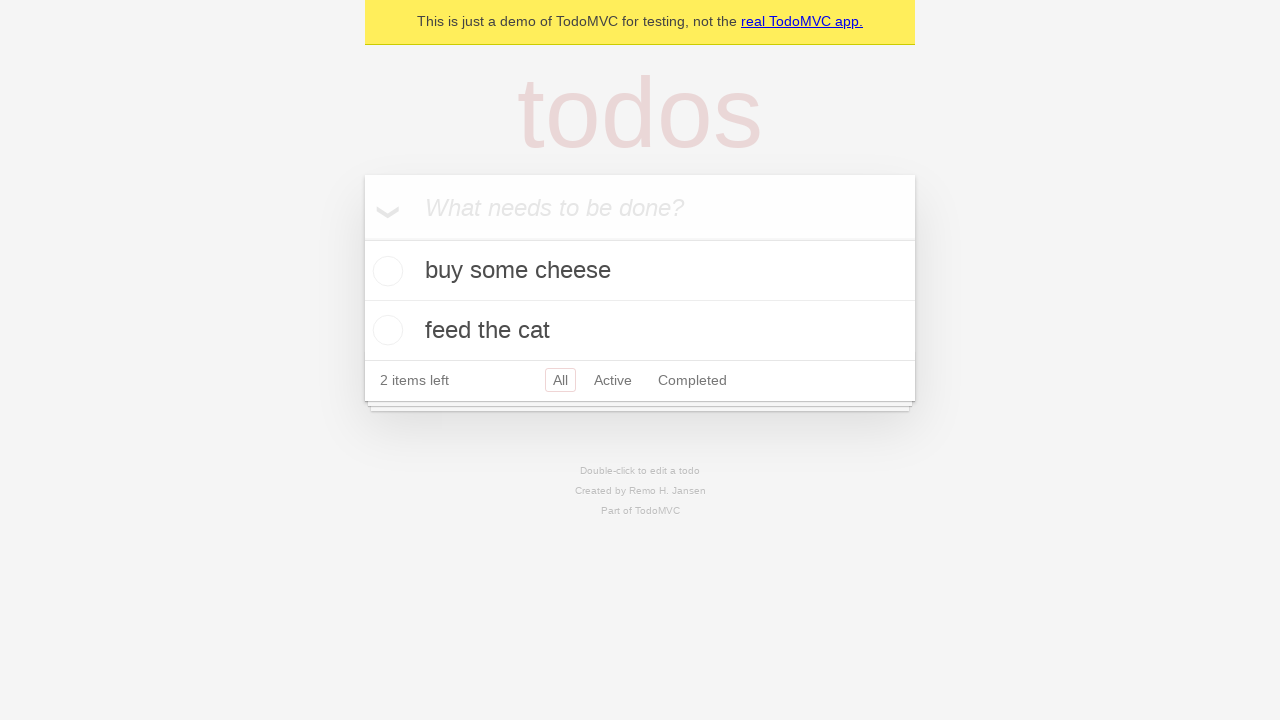

Marked first todo item 'buy some cheese' as complete at (385, 271) on .todo-list li >> nth=0 >> .toggle
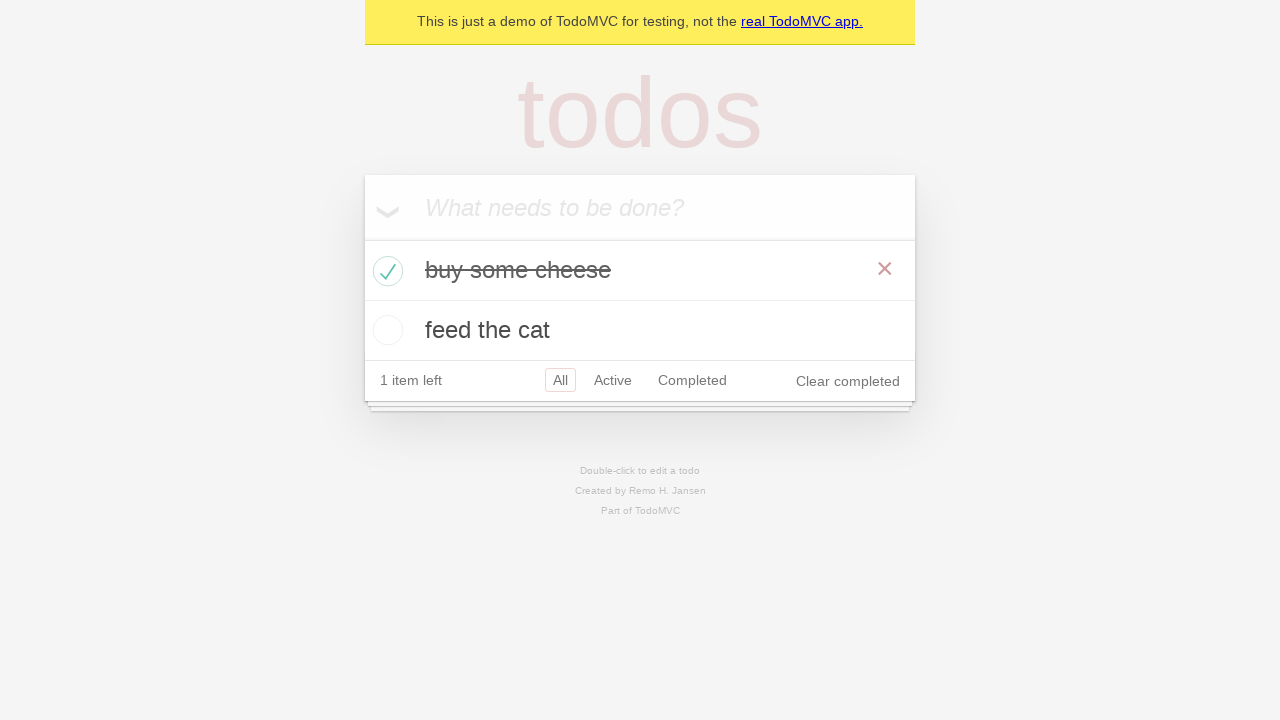

Marked second todo item 'feed the cat' as complete at (385, 330) on .todo-list li >> nth=1 >> .toggle
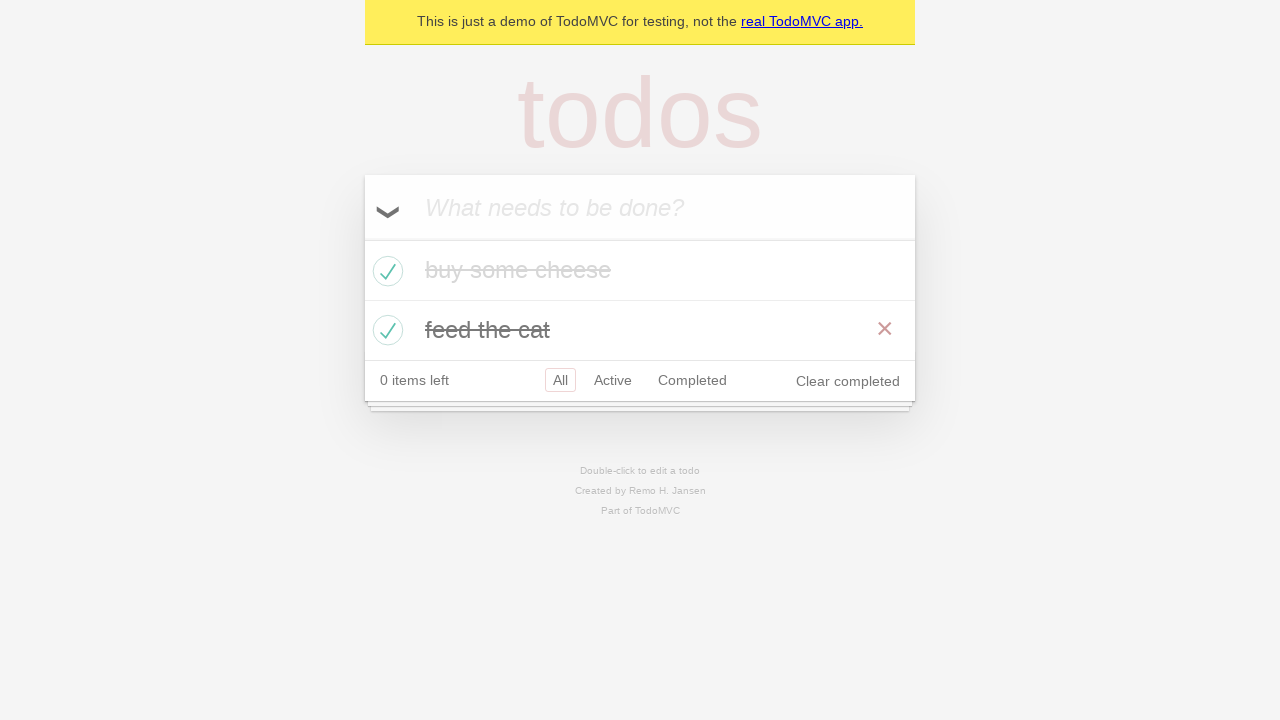

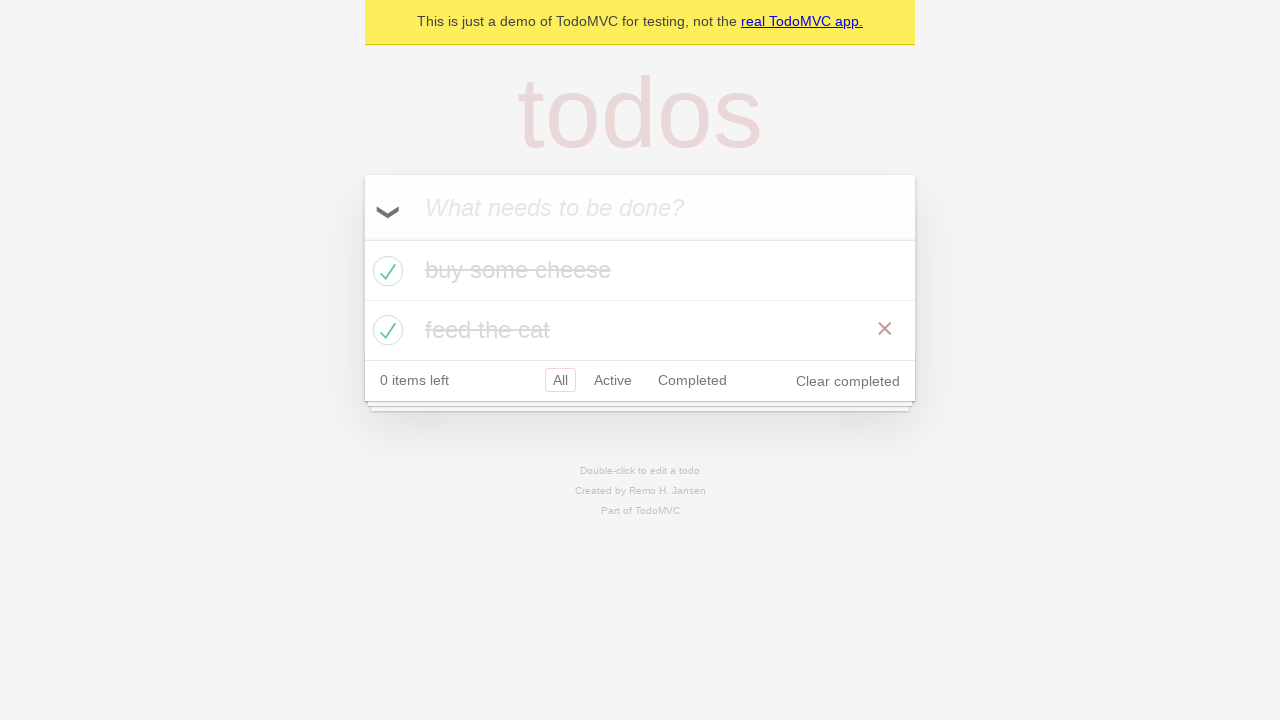